Tests sorting functionality on an e-commerce offers page by clicking the column header and verifying items are sorted, then navigates through pagination to find a specific product ("Rice").

Starting URL: https://rahulshettyacademy.com/seleniumPractise/#/offers

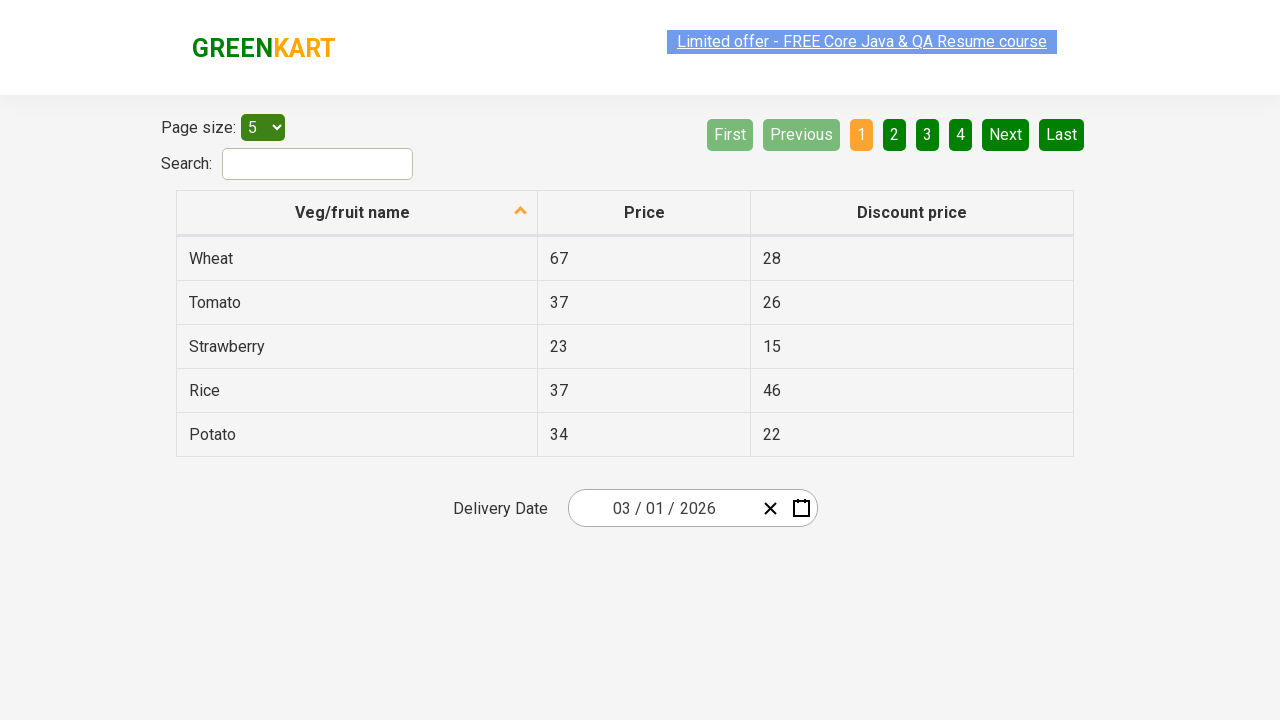

Clicked first column header to sort at (357, 213) on xpath=//tr/th[1]
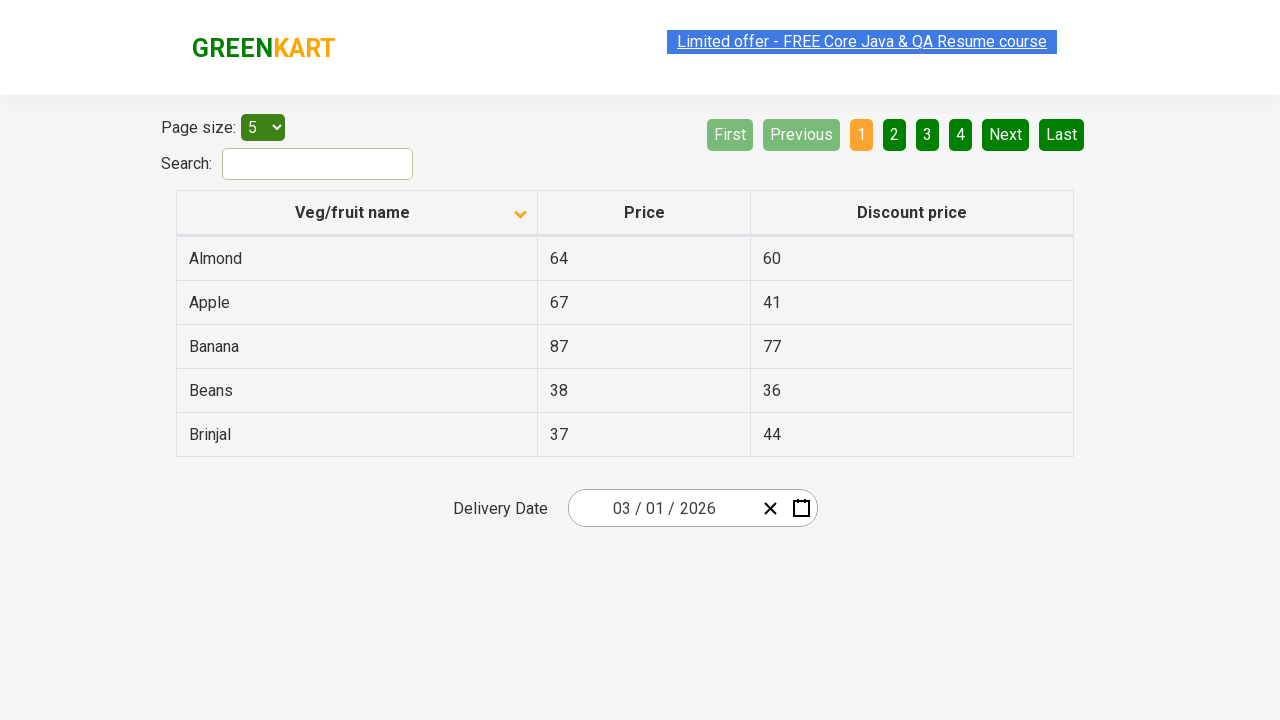

Table data loaded
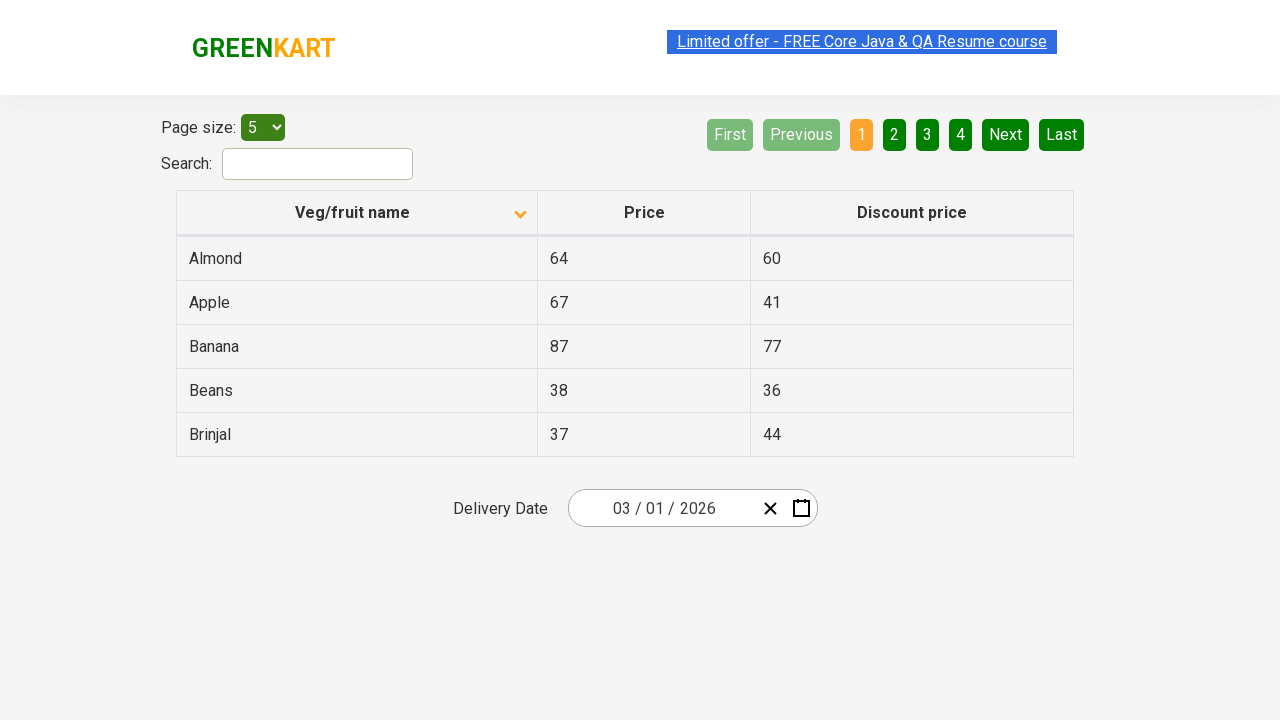

Retrieved all items from first column
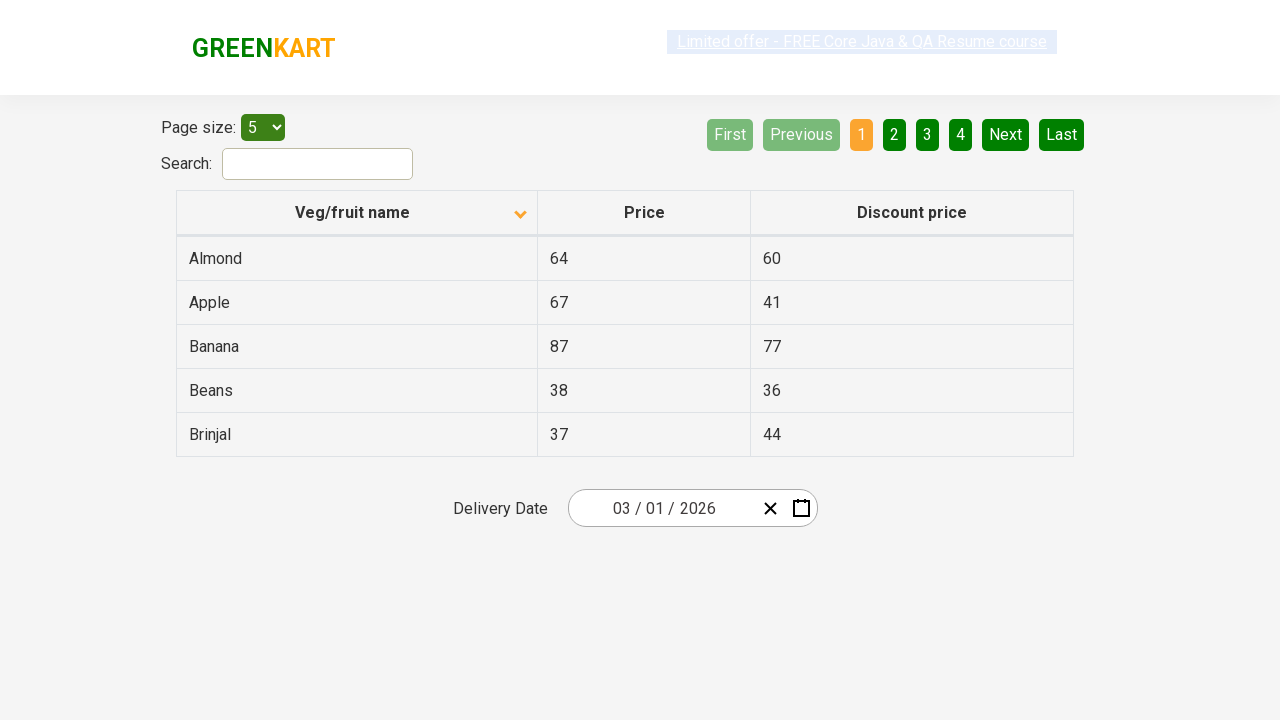

Verified that column items are sorted correctly
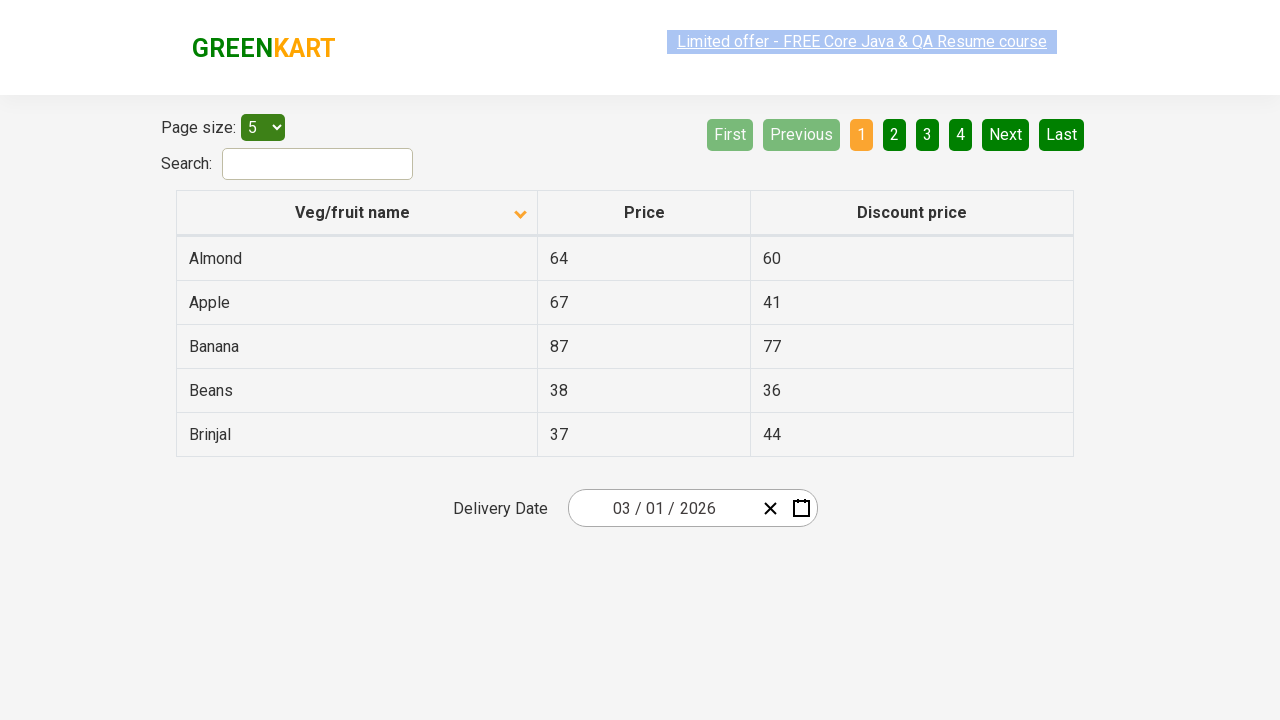

Retrieved items from page 1
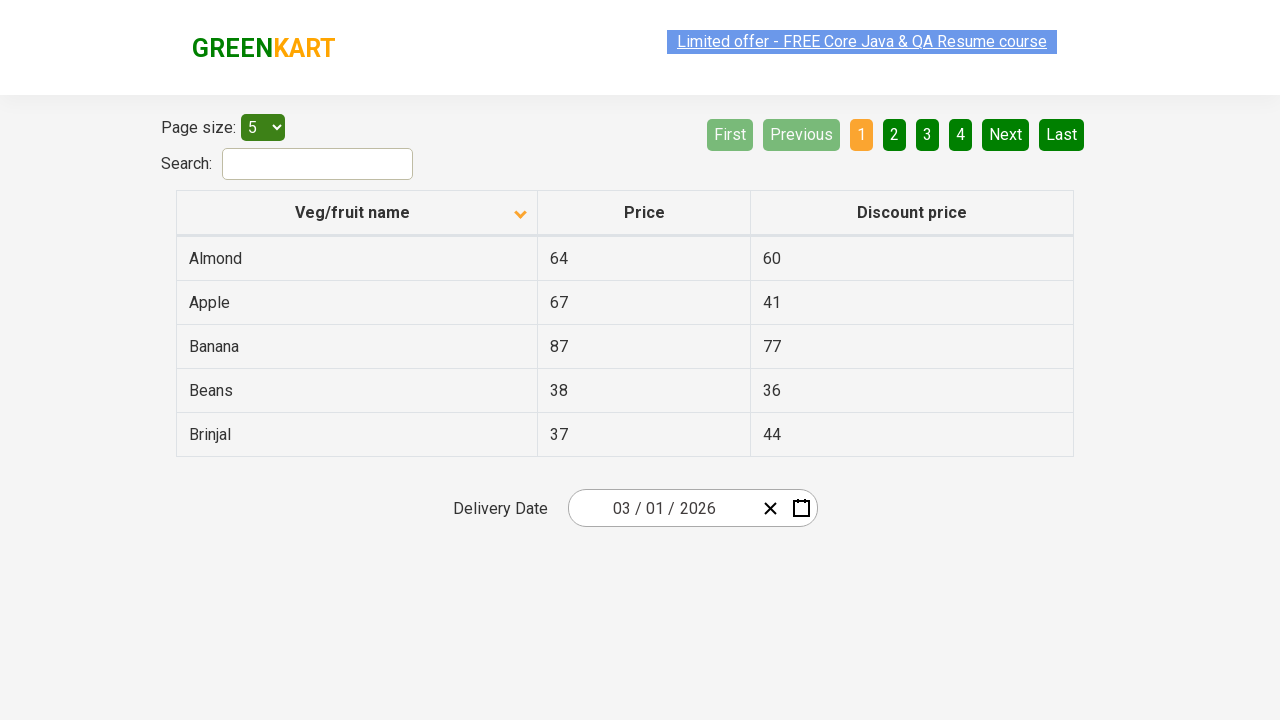

Clicked Next button to go to page 2 at (1006, 134) on [aria-label='Next']
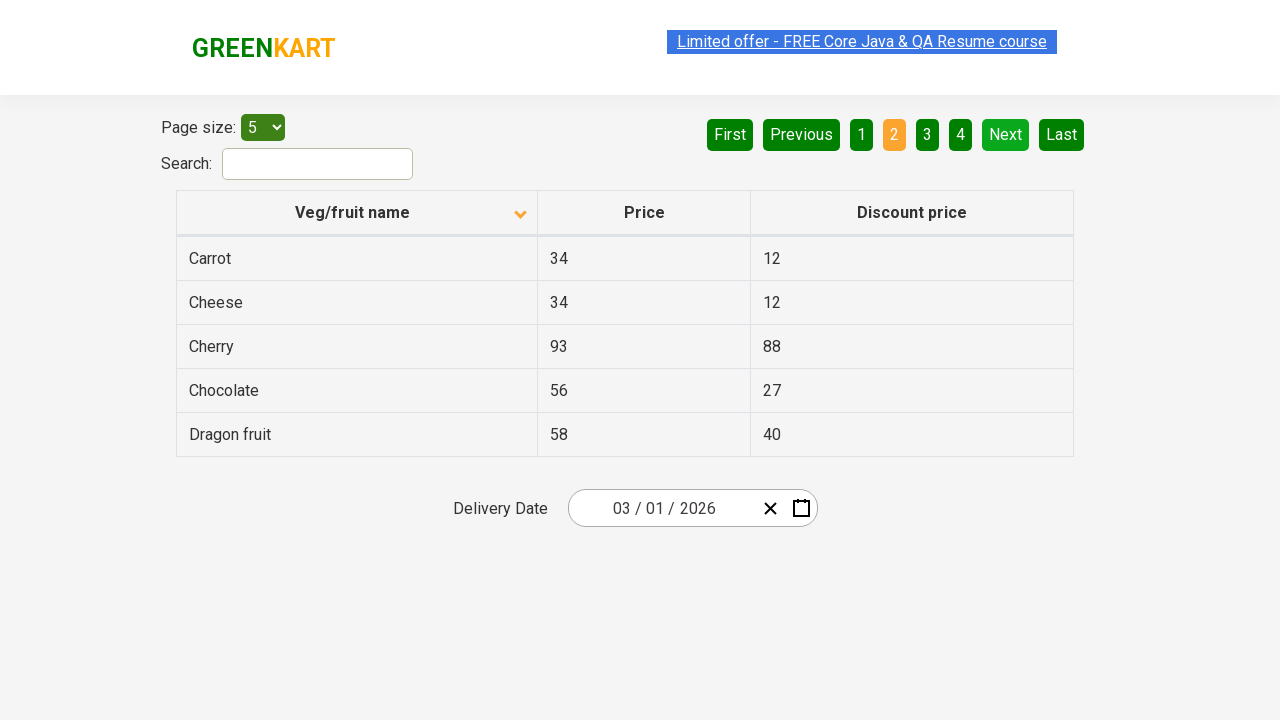

Waited for page to update
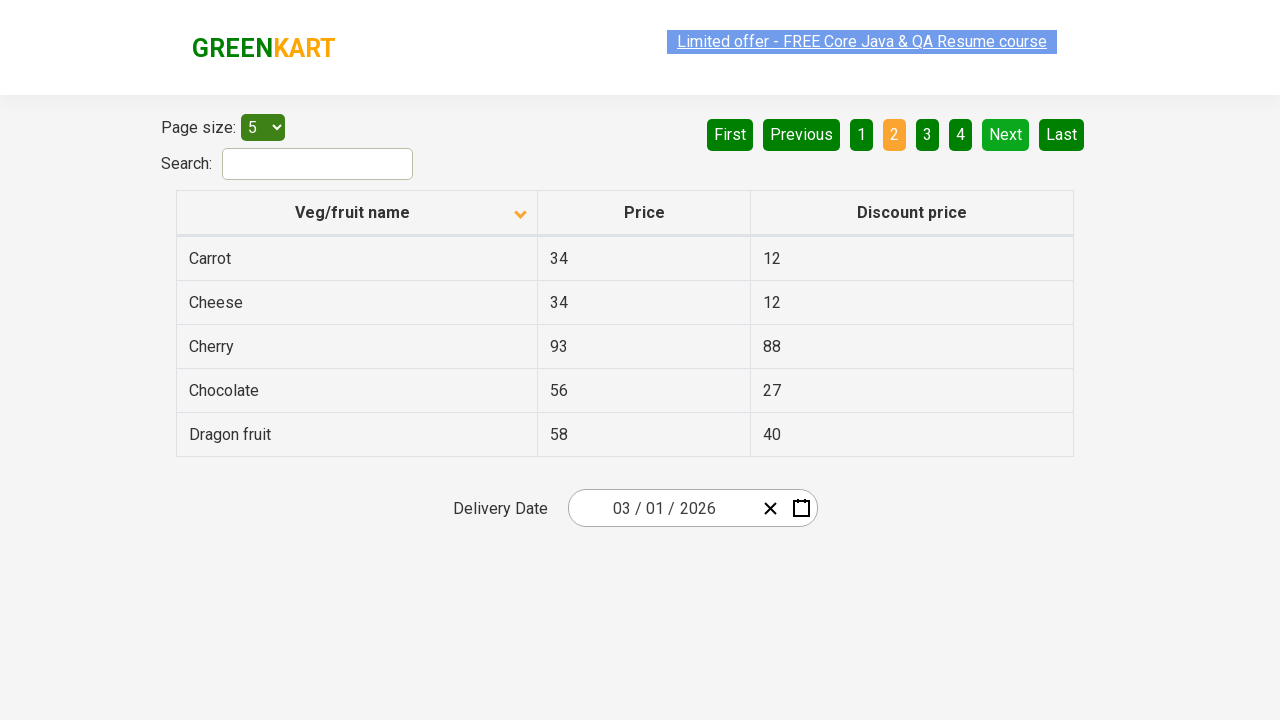

Retrieved items from page 2
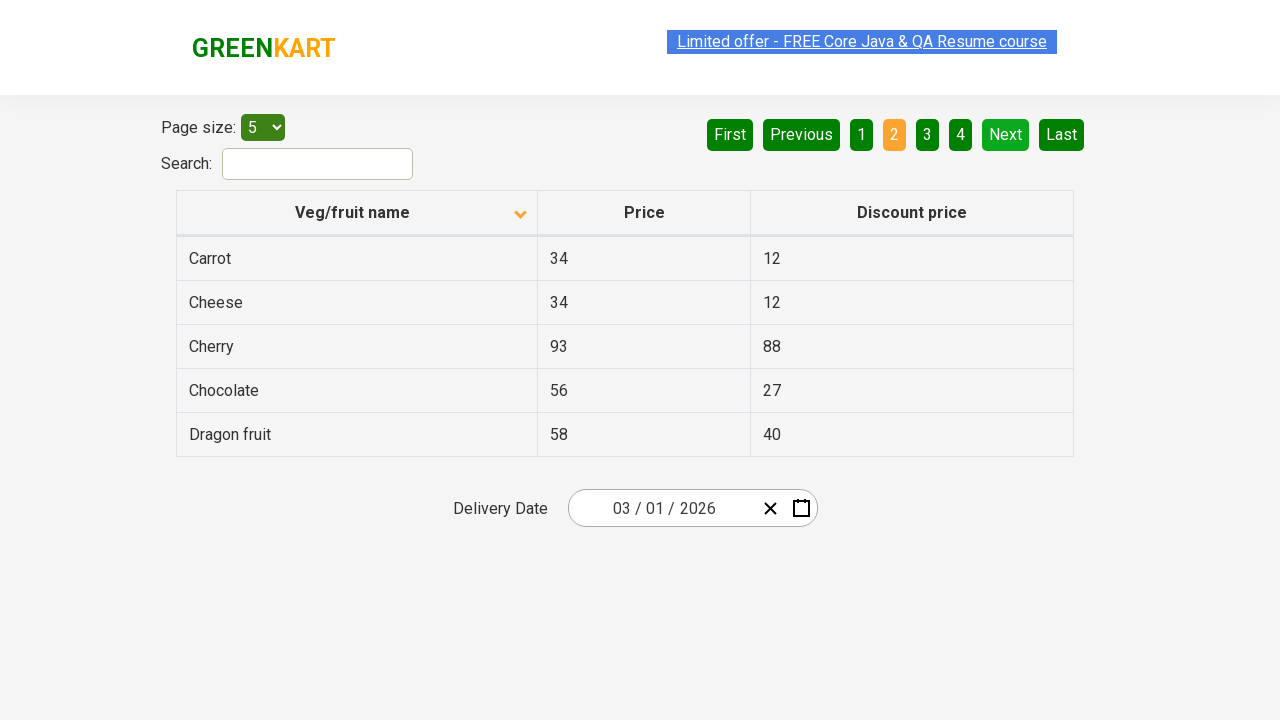

Clicked Next button to go to page 3 at (1006, 134) on [aria-label='Next']
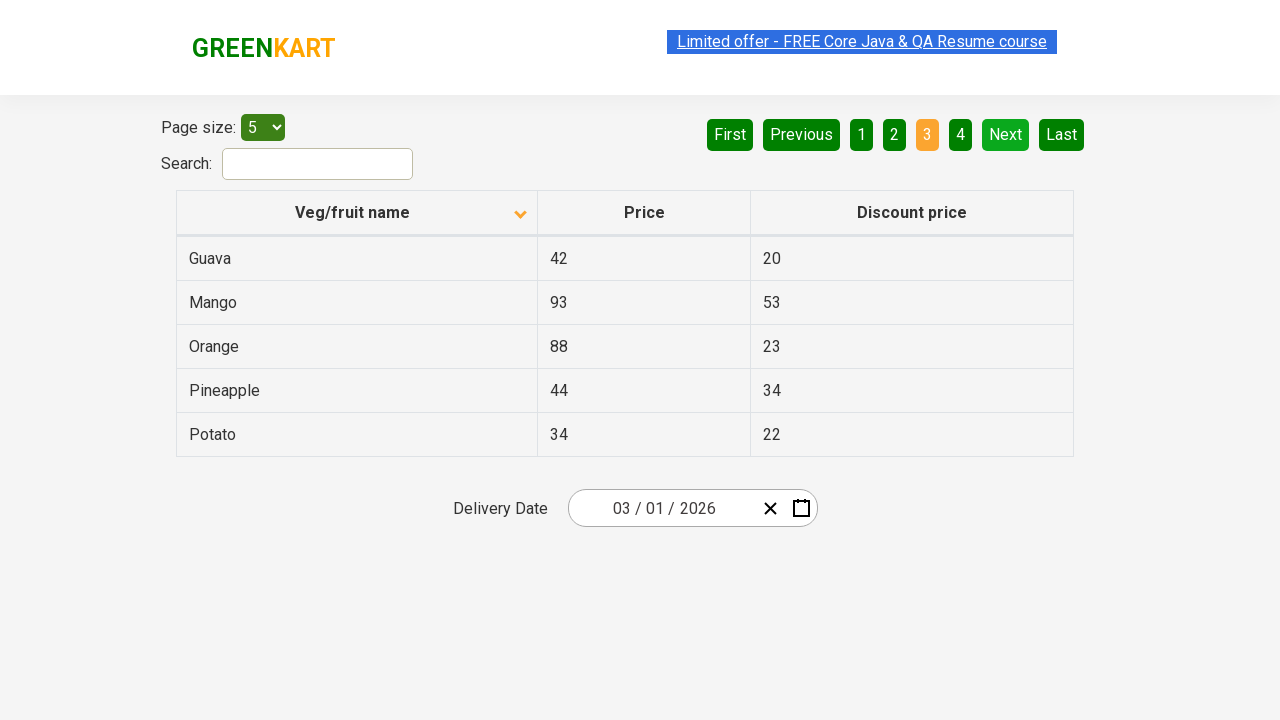

Waited for page to update
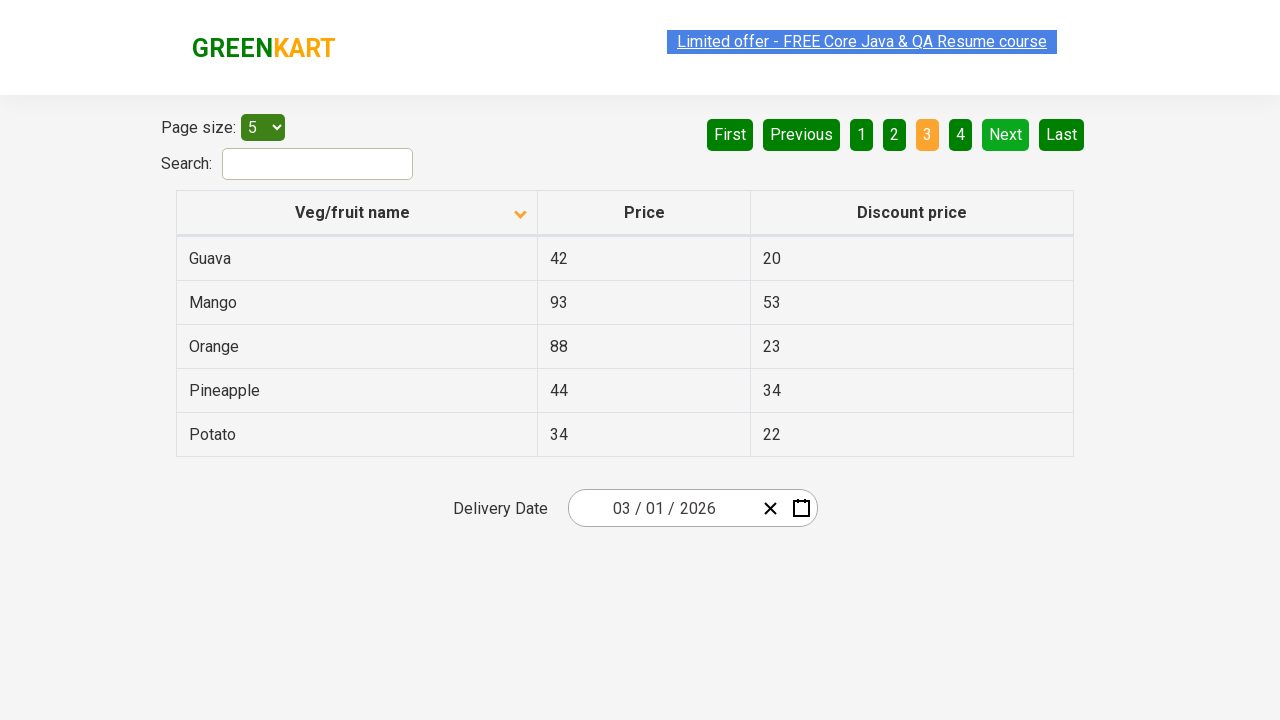

Retrieved items from page 3
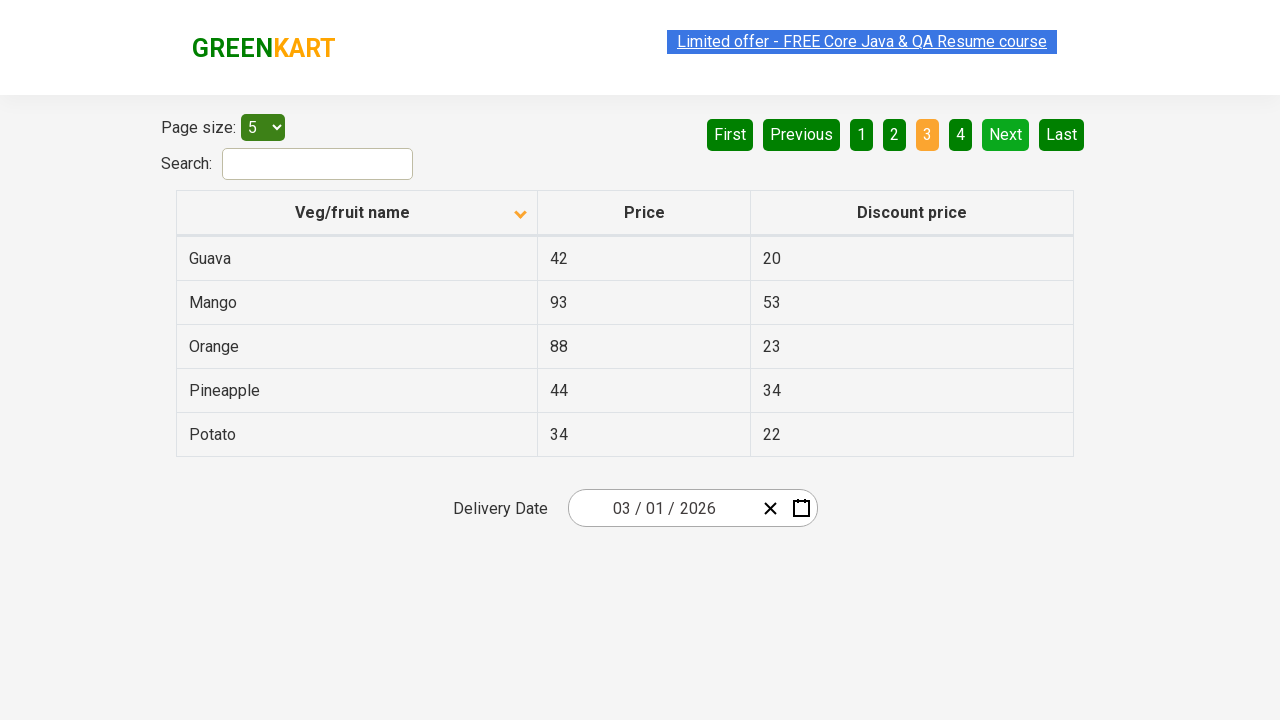

Clicked Next button to go to page 4 at (1006, 134) on [aria-label='Next']
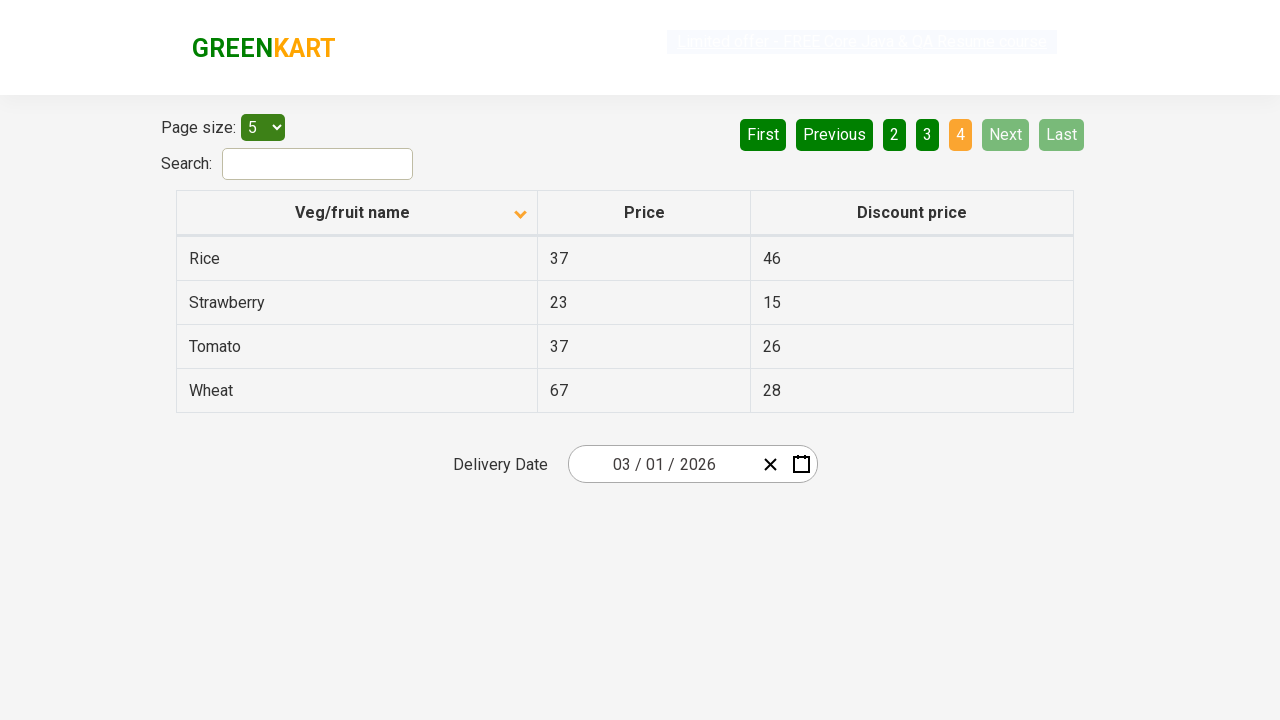

Waited for page to update
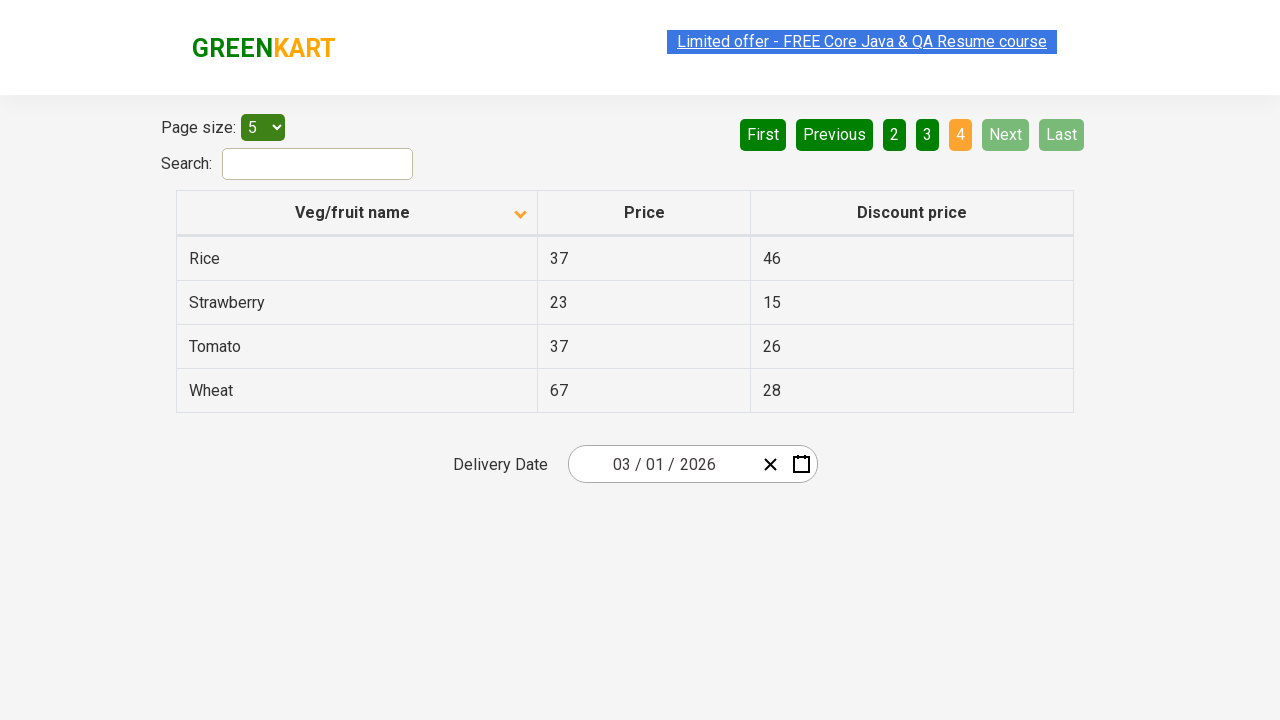

Retrieved items from page 4
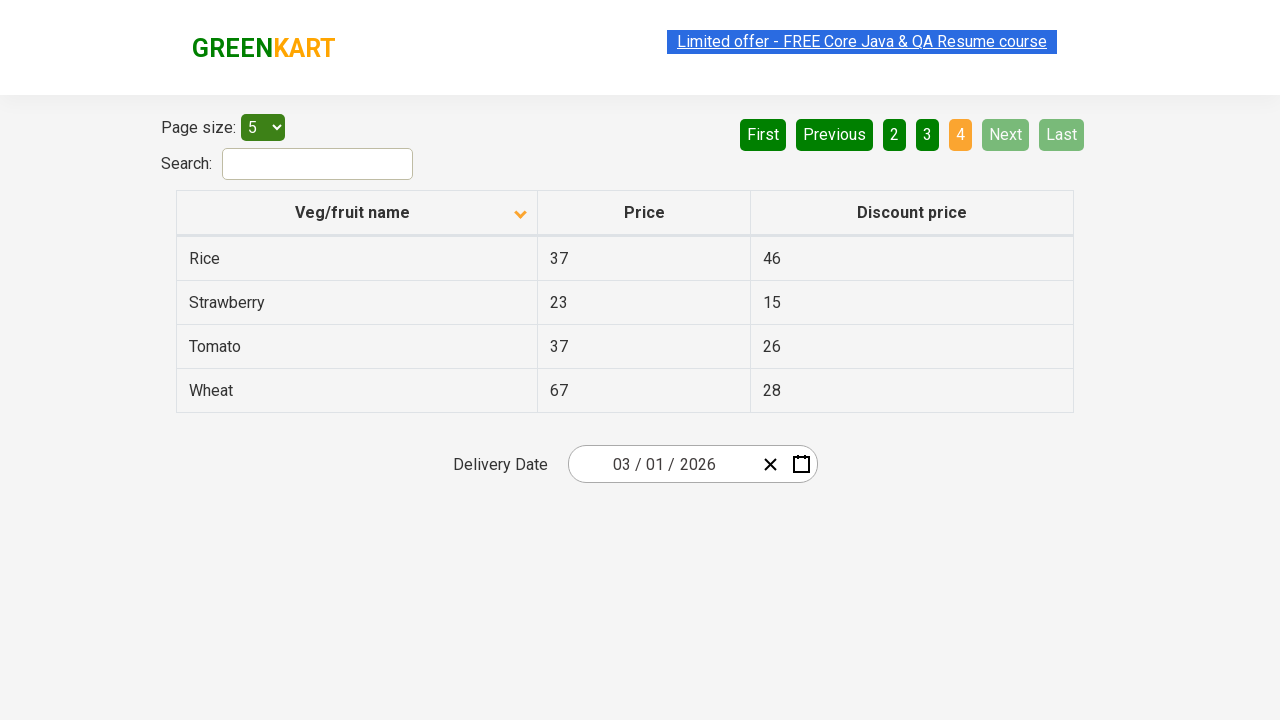

Found Rice item in the current page
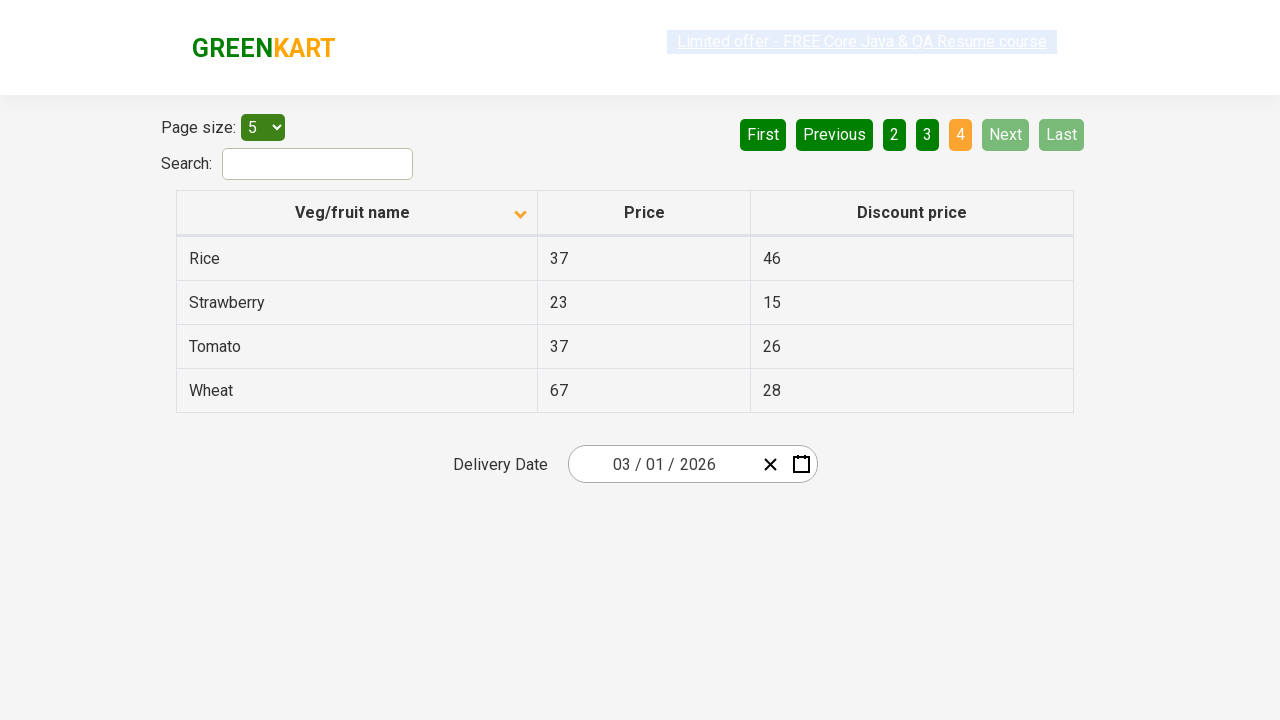

Retrieved price for Rice: 37
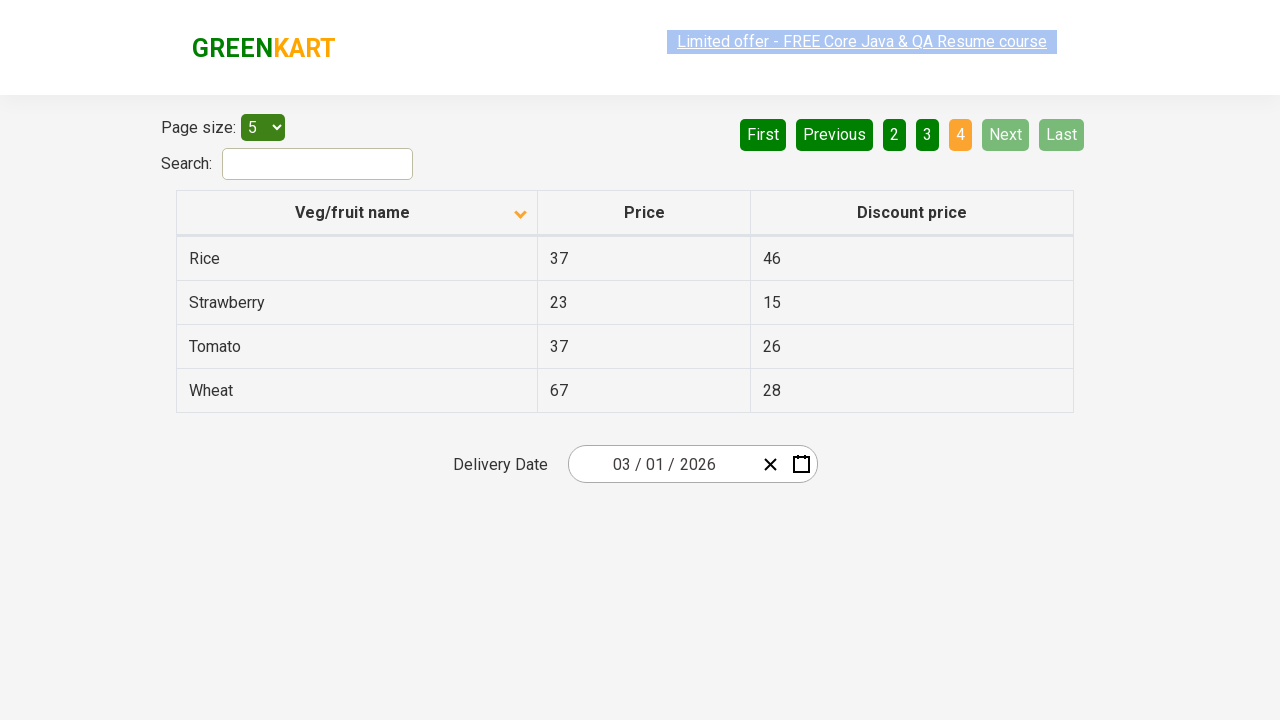

Confirmed that Rice was found in the offers table
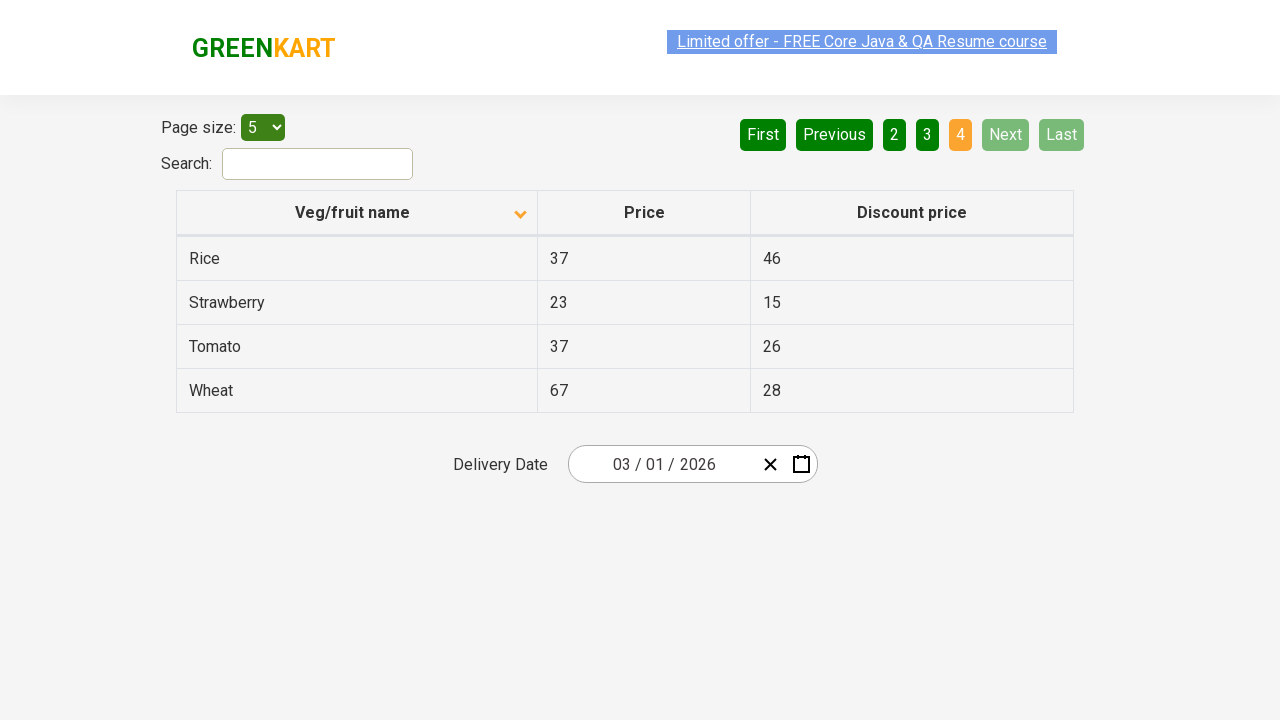

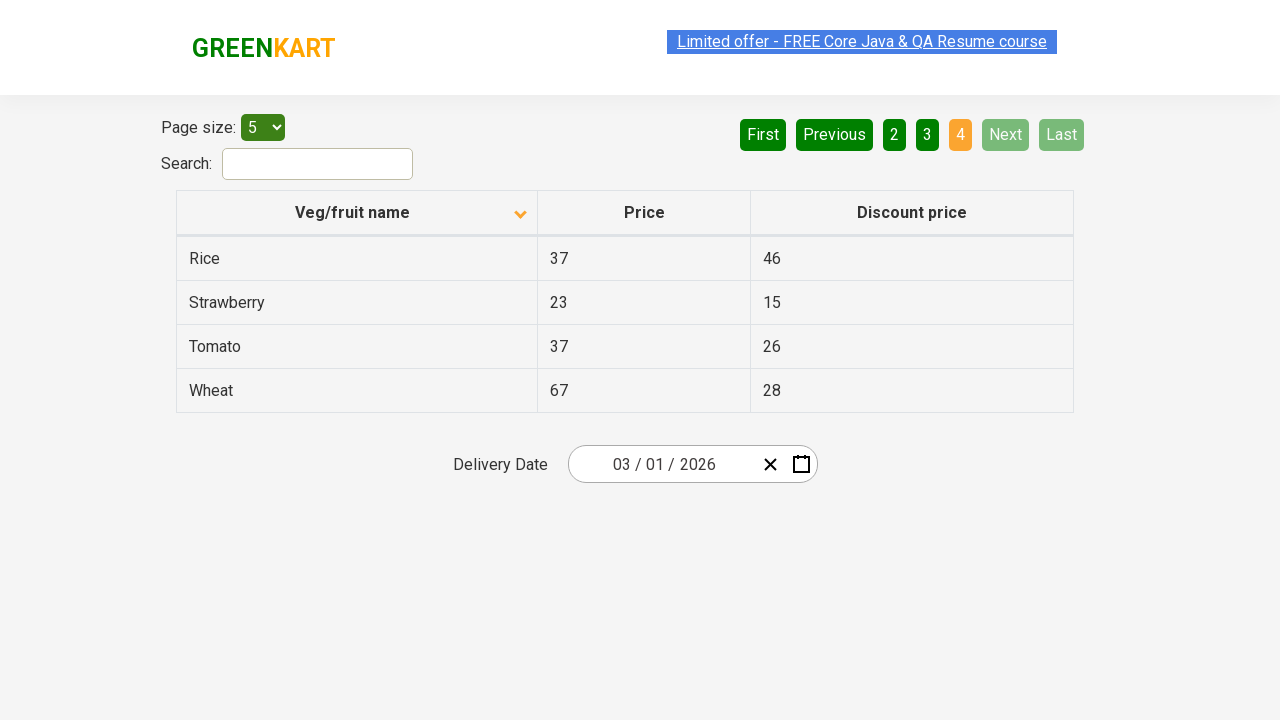